Tests that one text field is enabled and can receive input while another text field is disabled

Starting URL: https://antoniotrindade.com.br/treinoautomacao/elementsweb.html

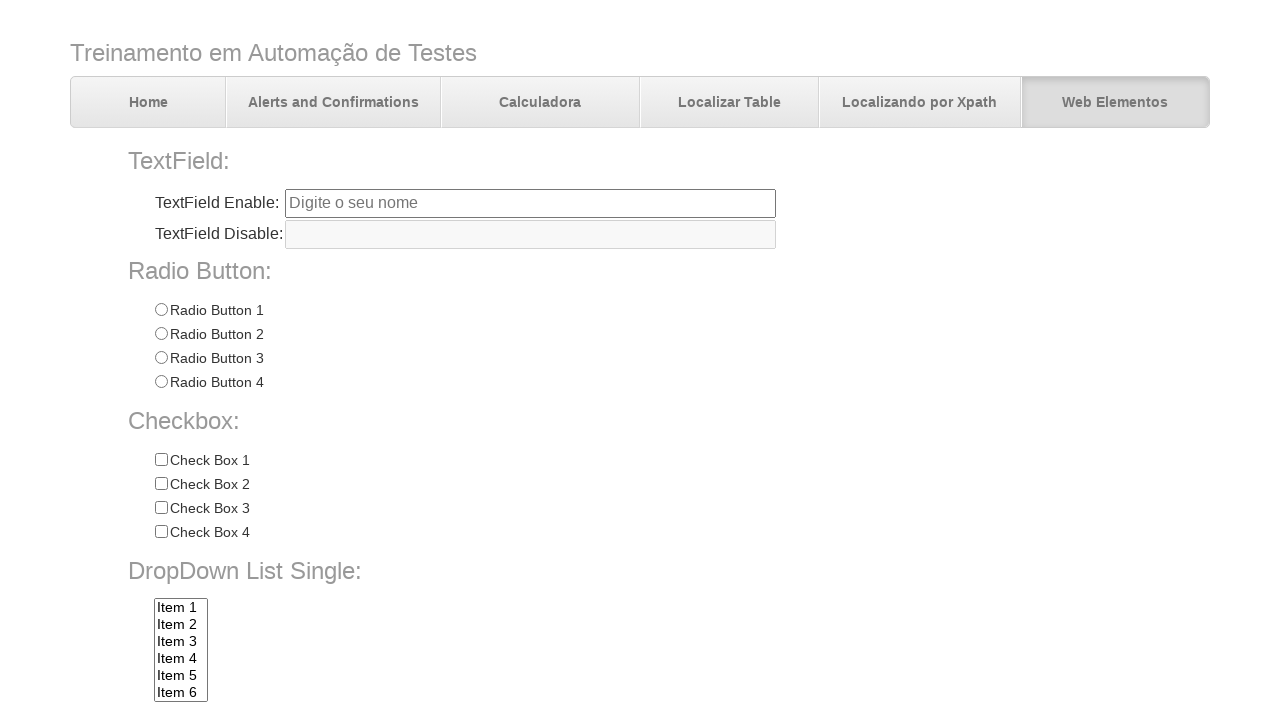

Navigated to elements web test page
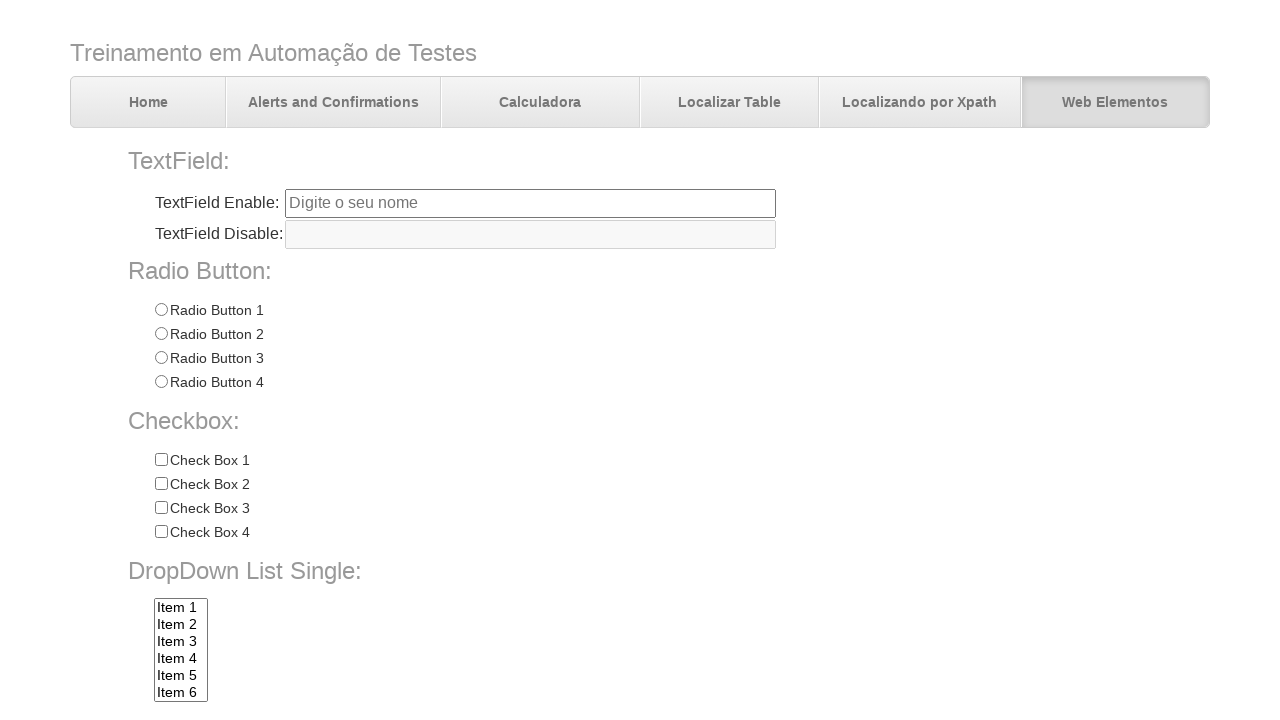

Filled txtbox1 with 'Antonio' on input[name='txtbox1']
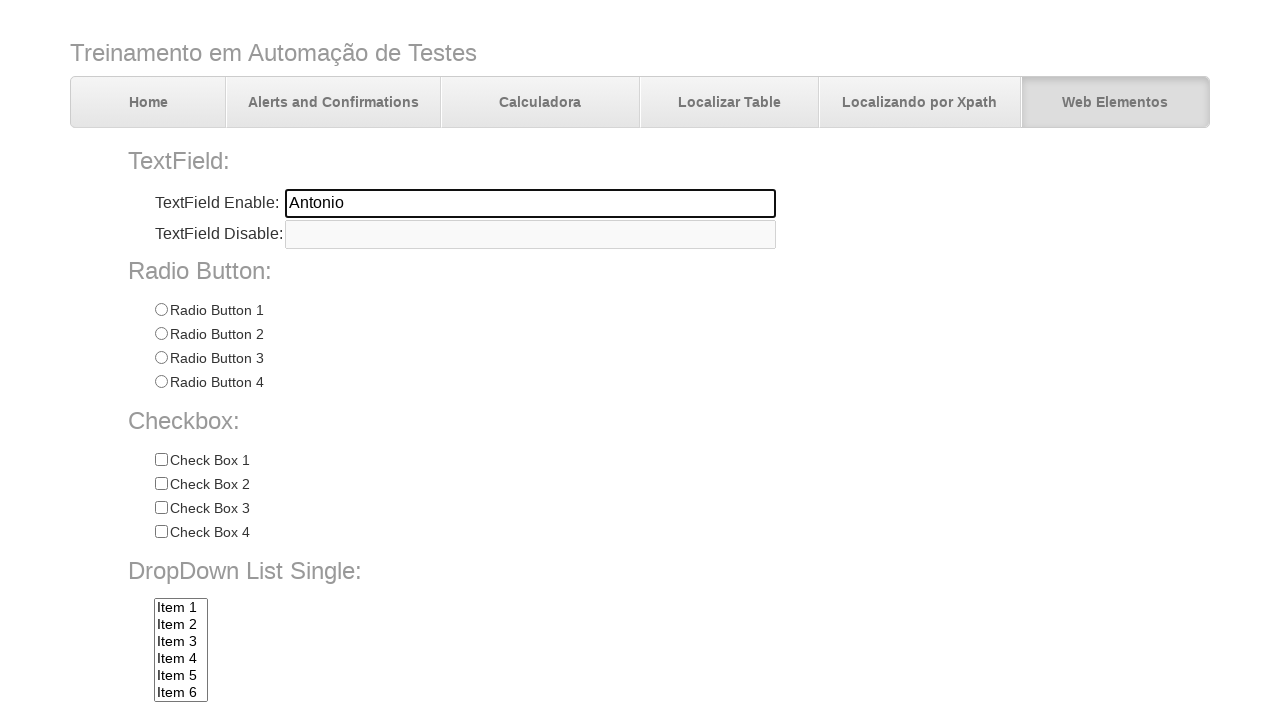

Verified that txtbox1 is enabled
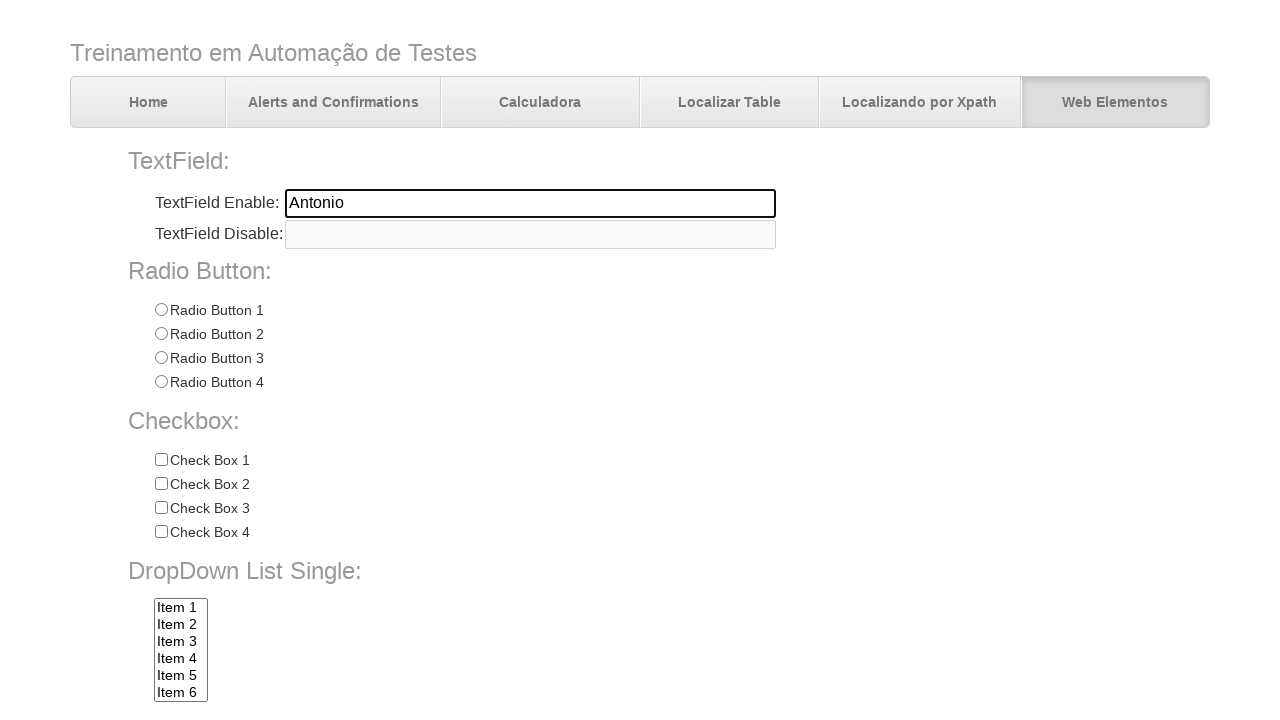

Verified that txtbox2 is disabled
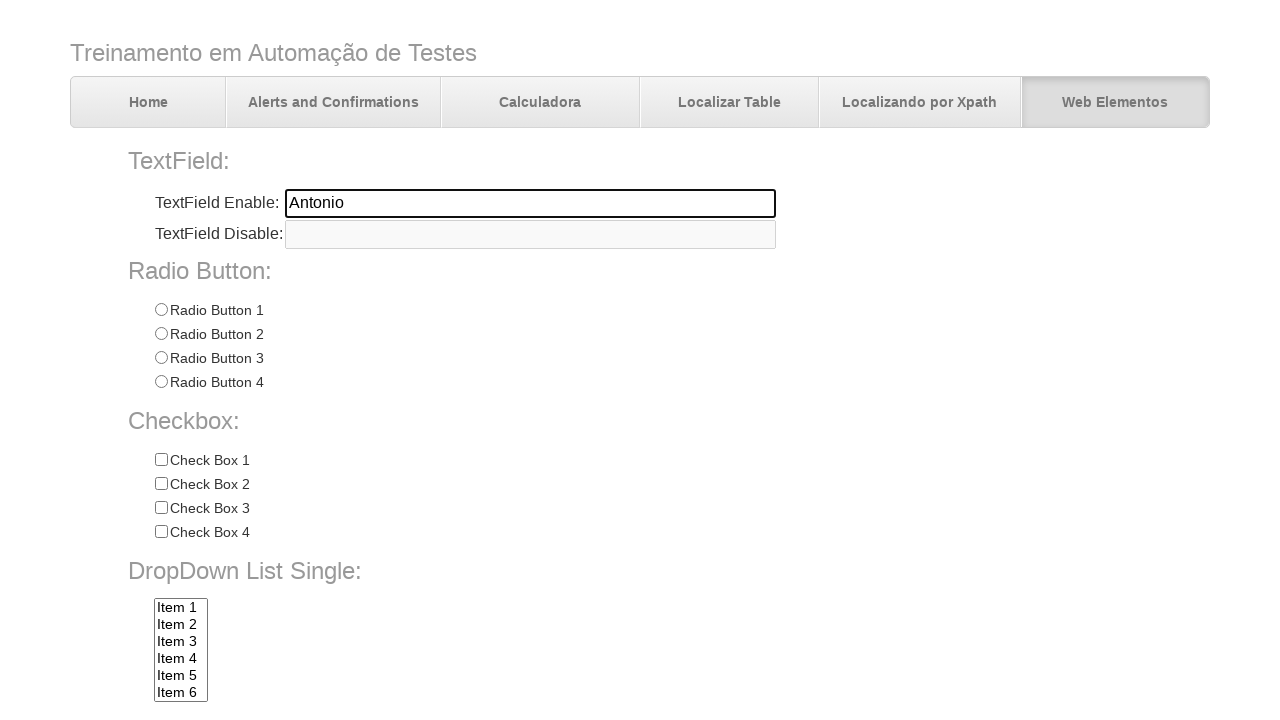

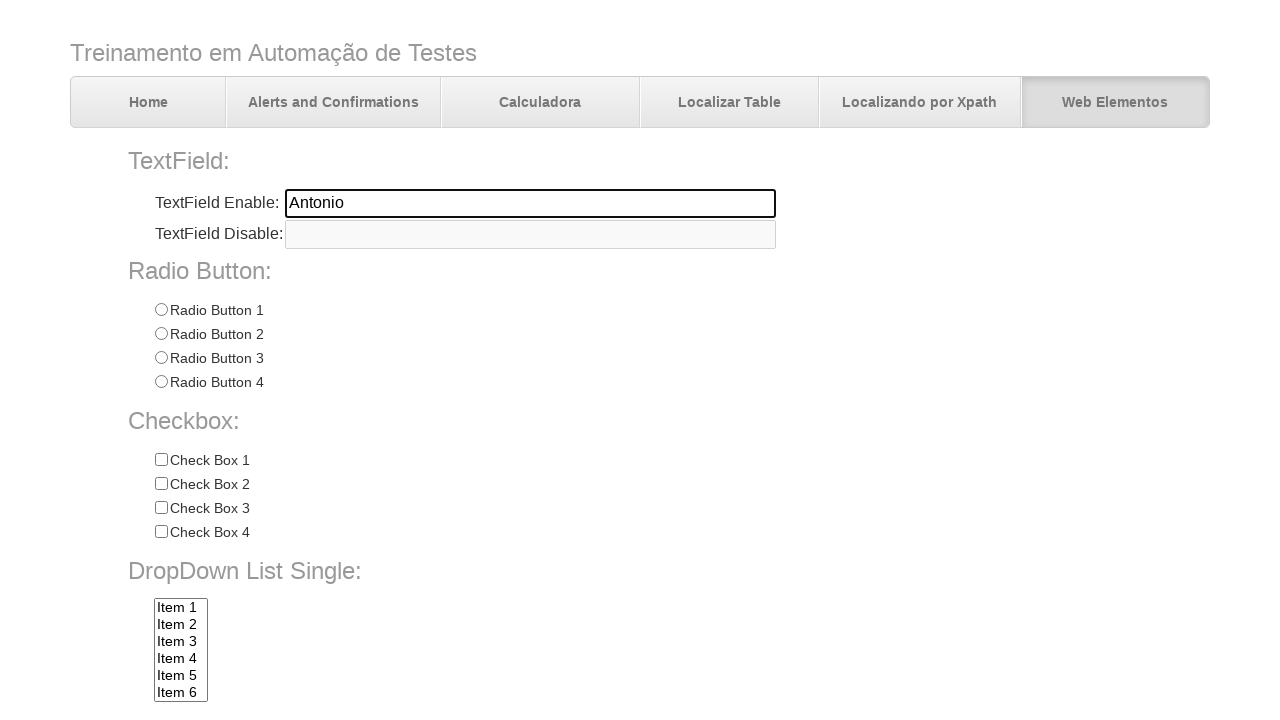